Tests opening a new browser window by clicking a button, switching to the new window, capturing its URL, then closing it and switching back to the parent window

Starting URL: https://www.rahulshettyacademy.com/AutomationPractice/

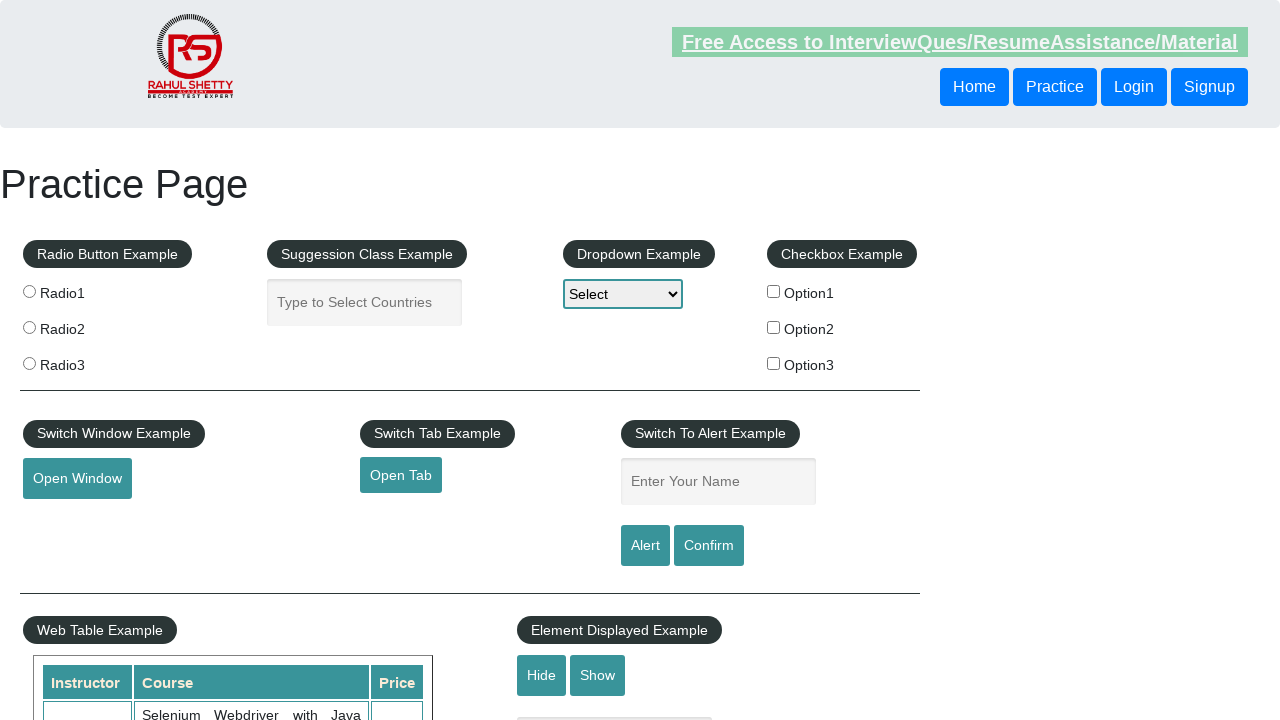

Waited for open window button to be present
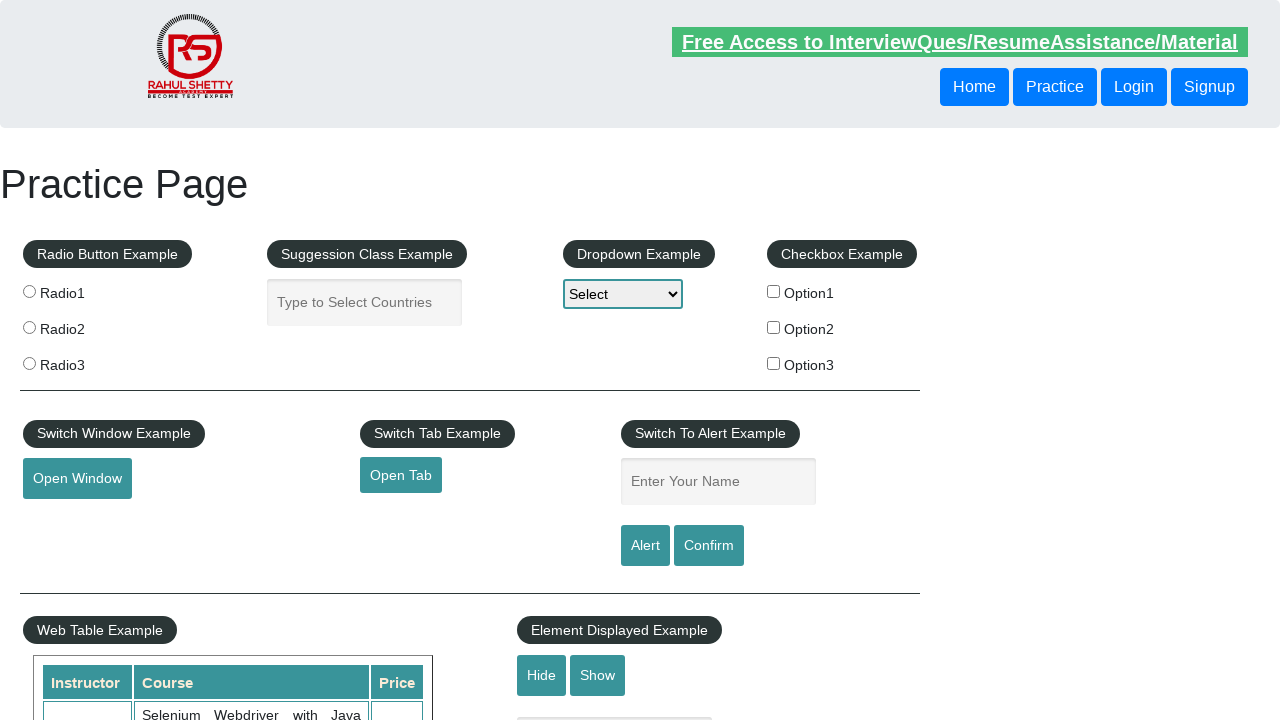

Clicked open window button at (77, 479) on #openwindow
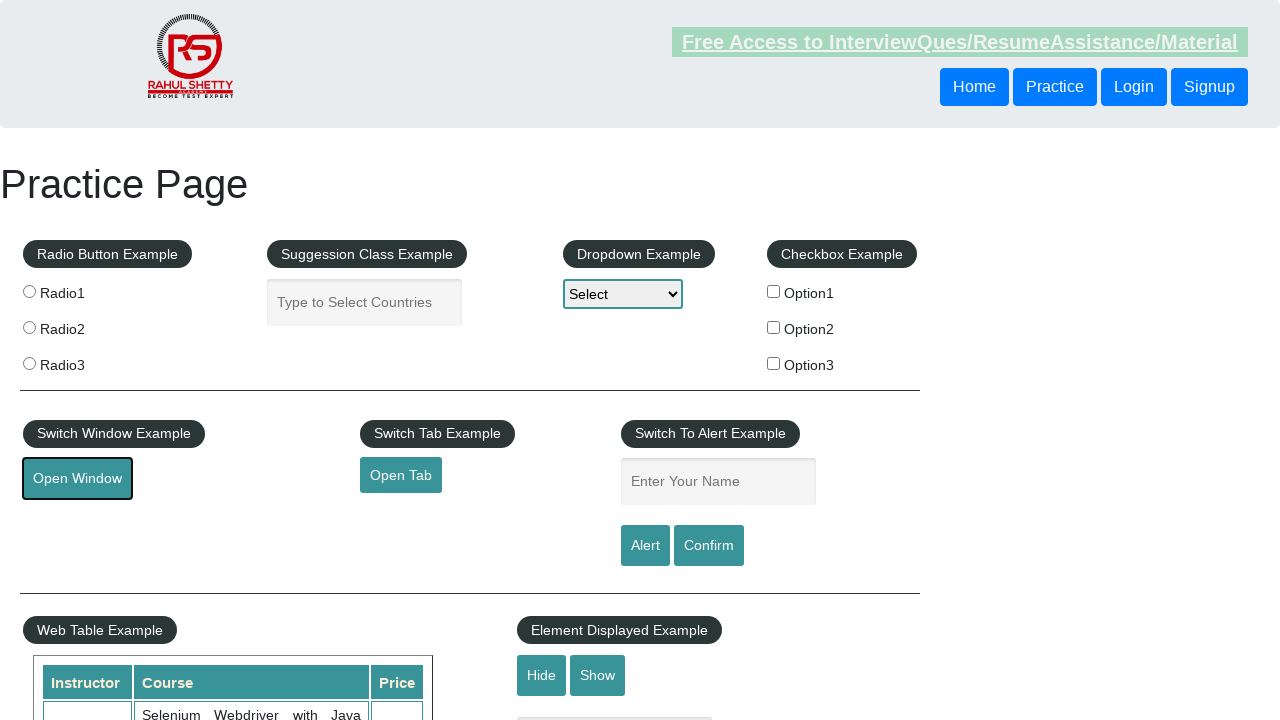

Captured new window page object
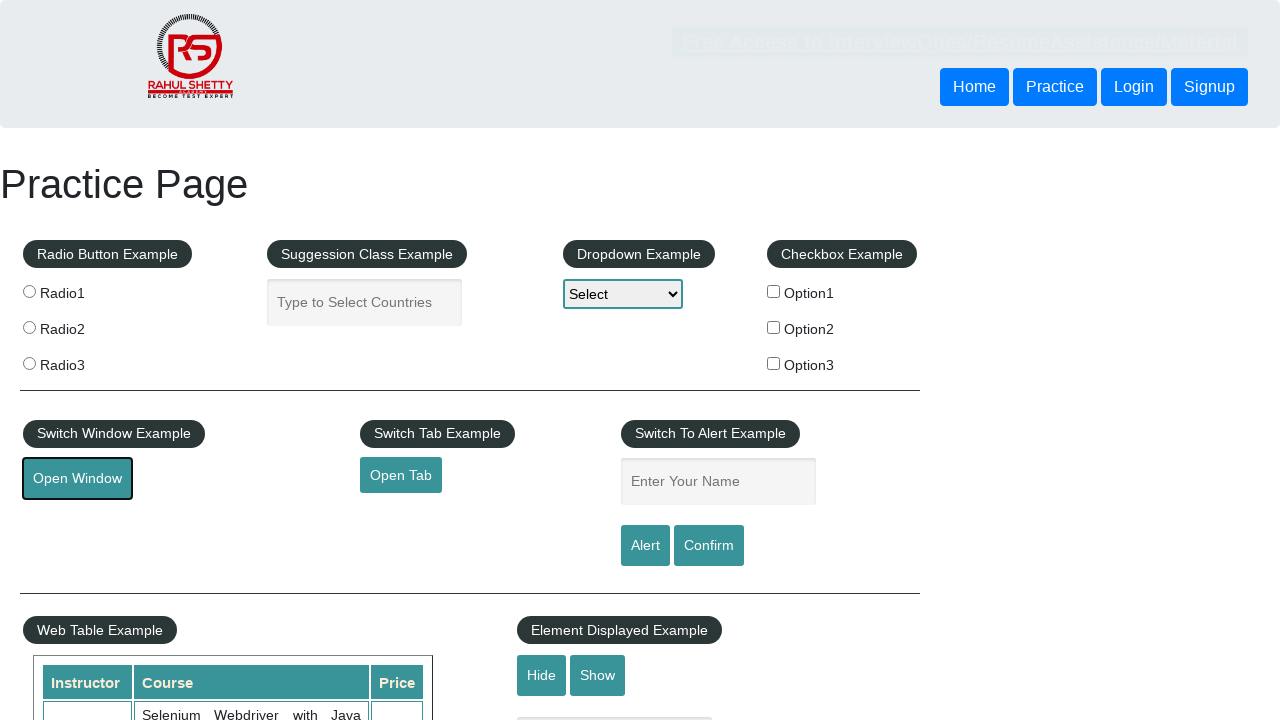

New window finished loading
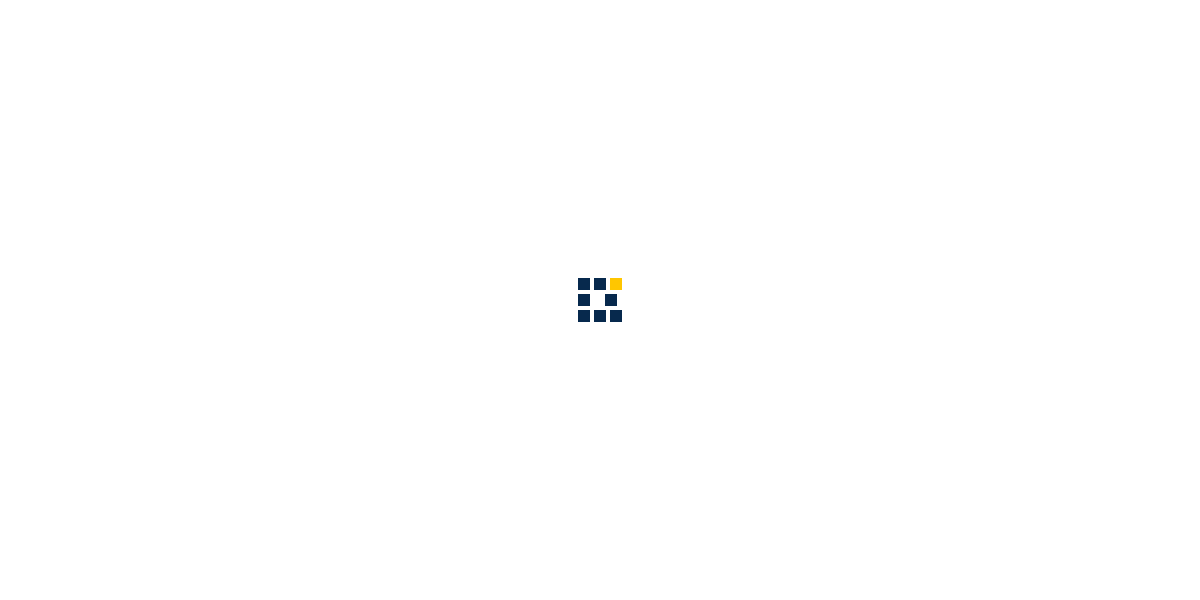

Captured new window URL: https://www.qaclickacademy.com/
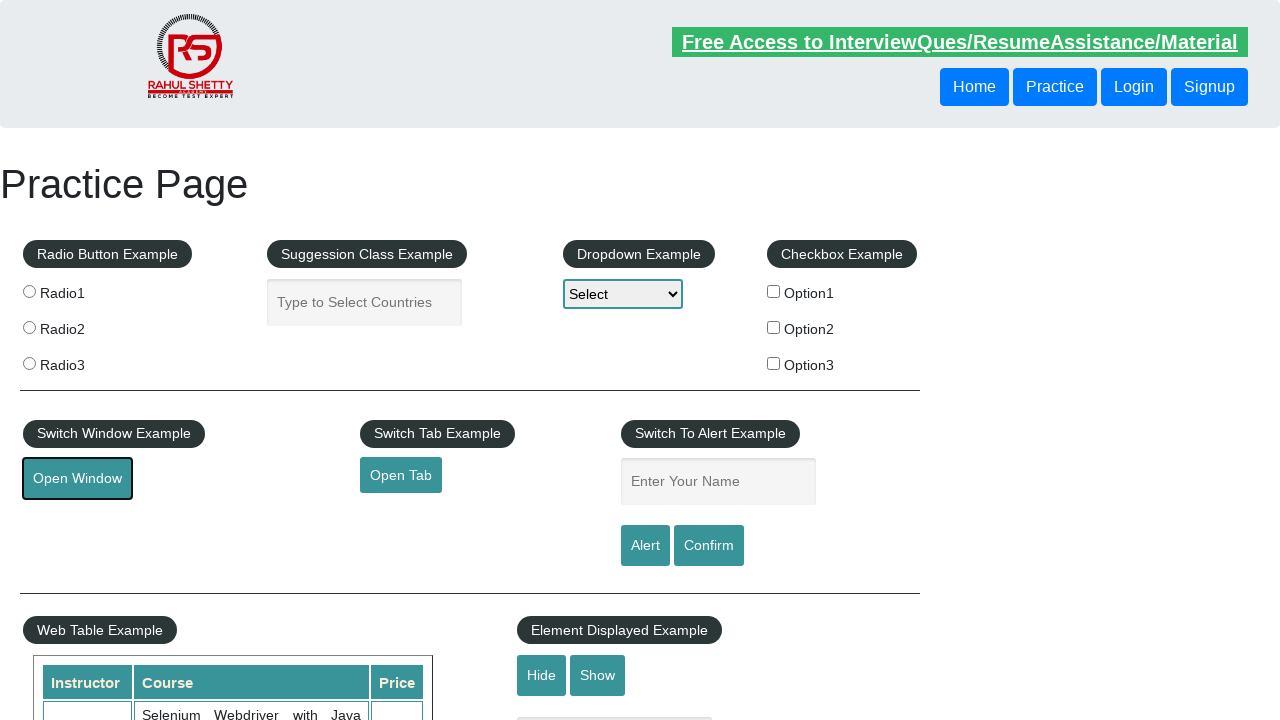

Closed new window and switched back to parent window
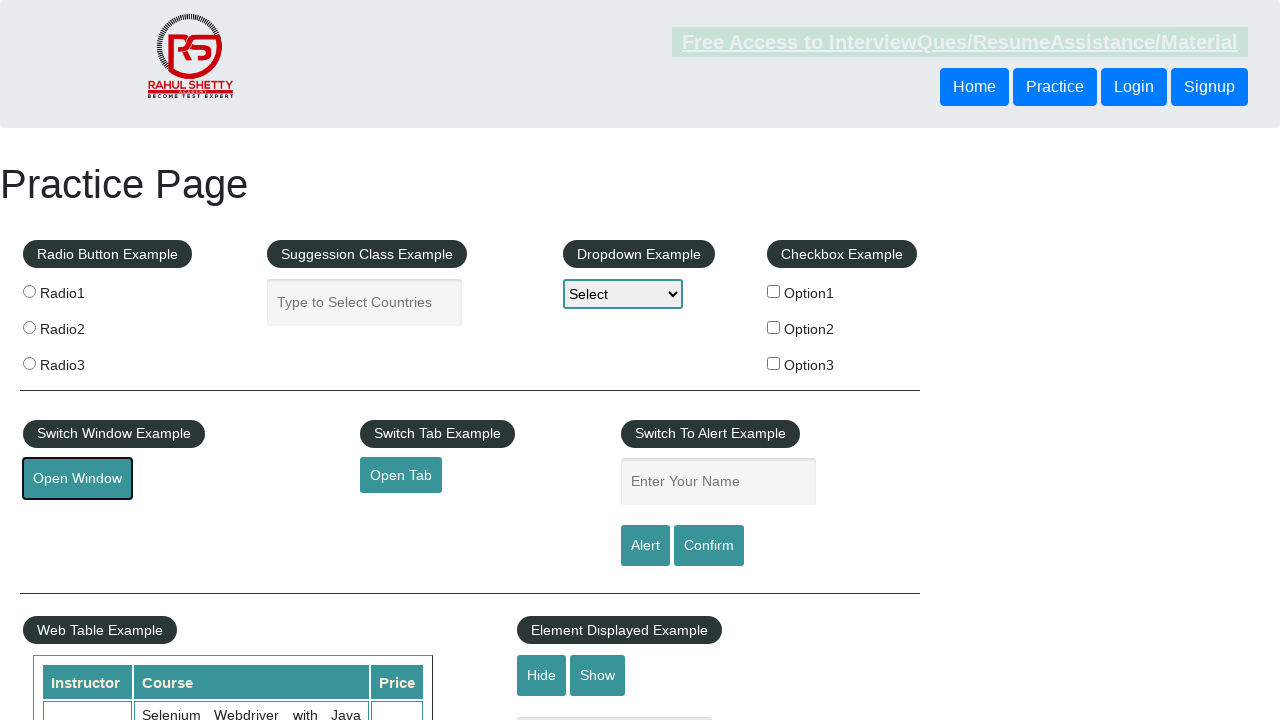

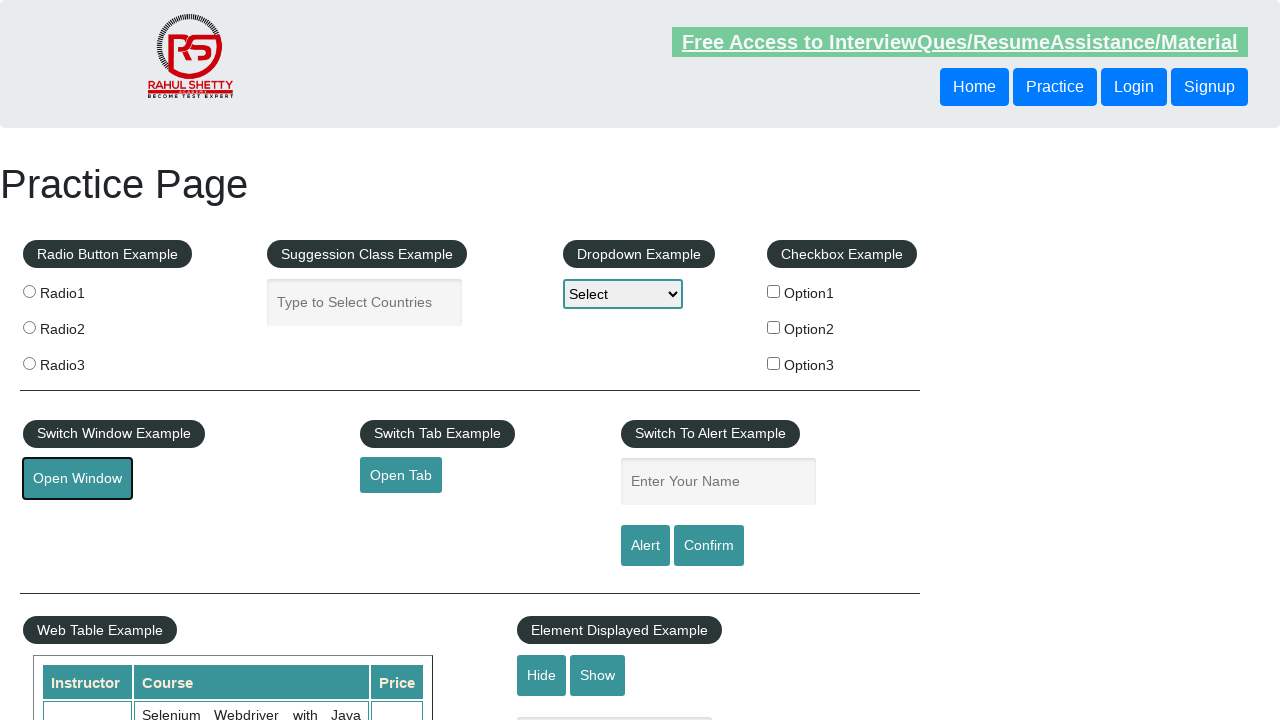